Tests e-commerce functionality by searching for products containing "ca", finding and adding "Cashews" to cart, then proceeding to checkout.

Starting URL: https://rahulshettyacademy.com/seleniumPractise/#/

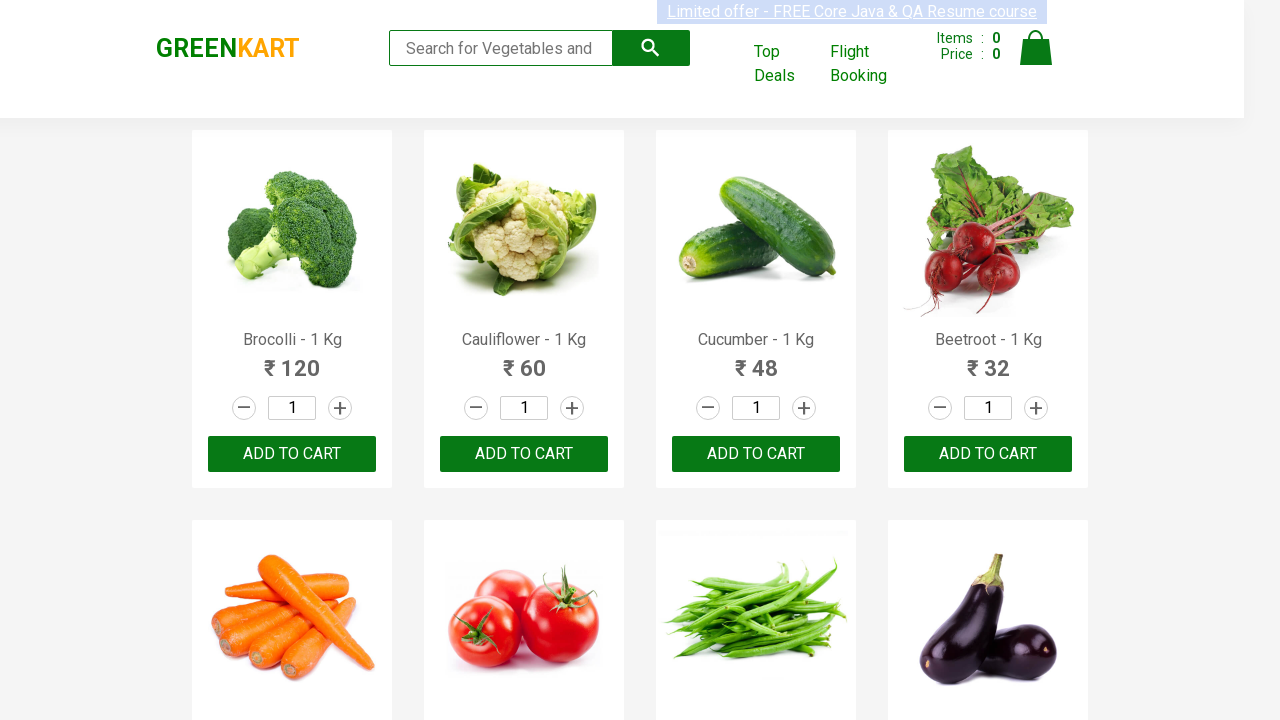

Filled search box with 'ca' on .search-keyword
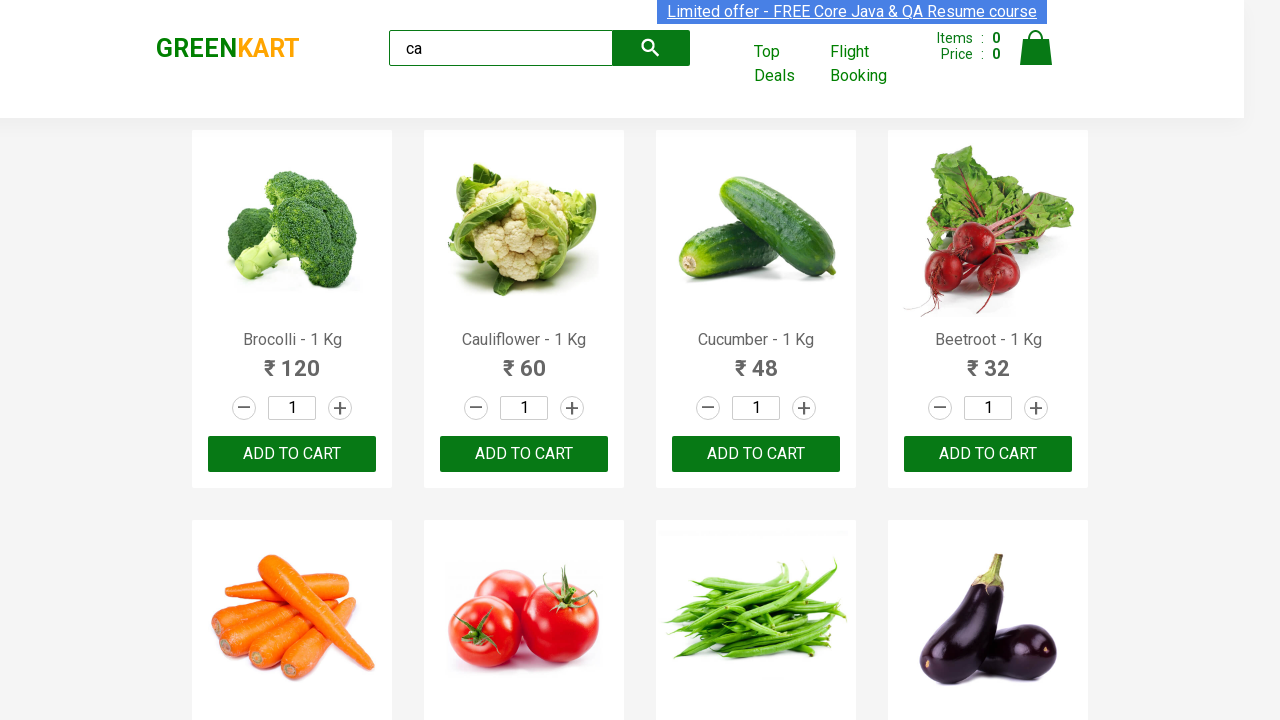

Waited for search results to load
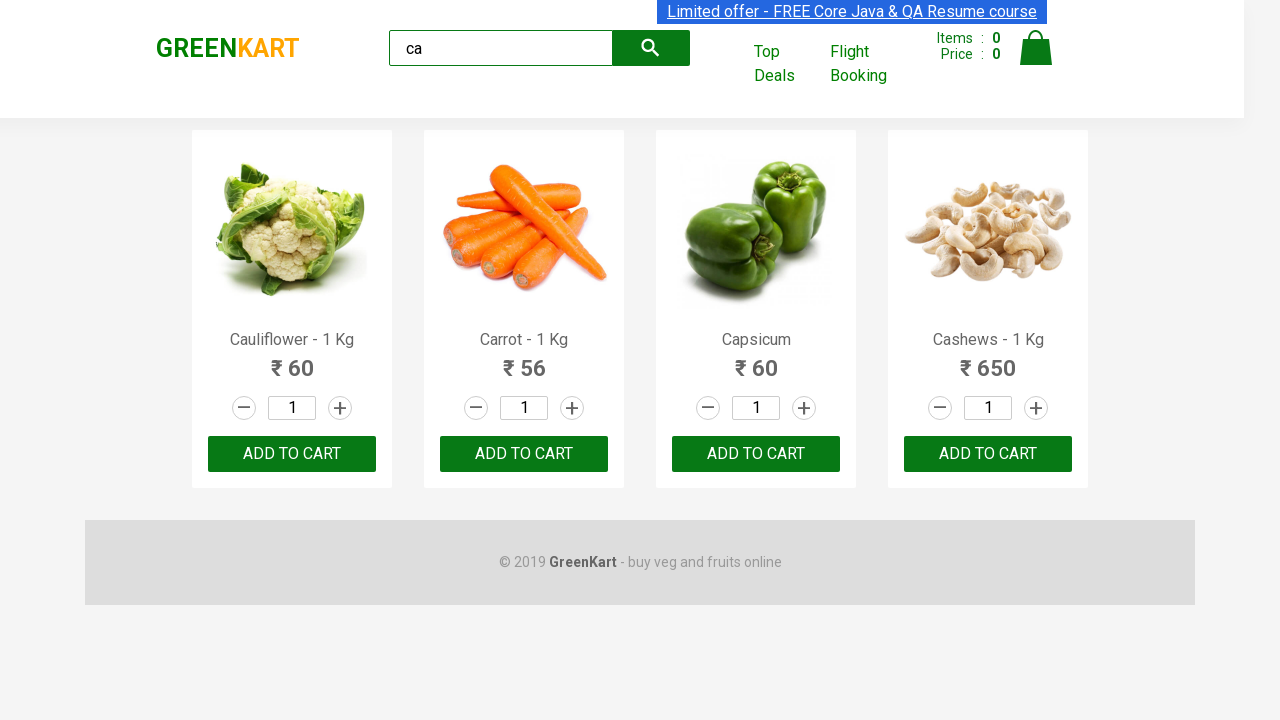

Located all products in search results
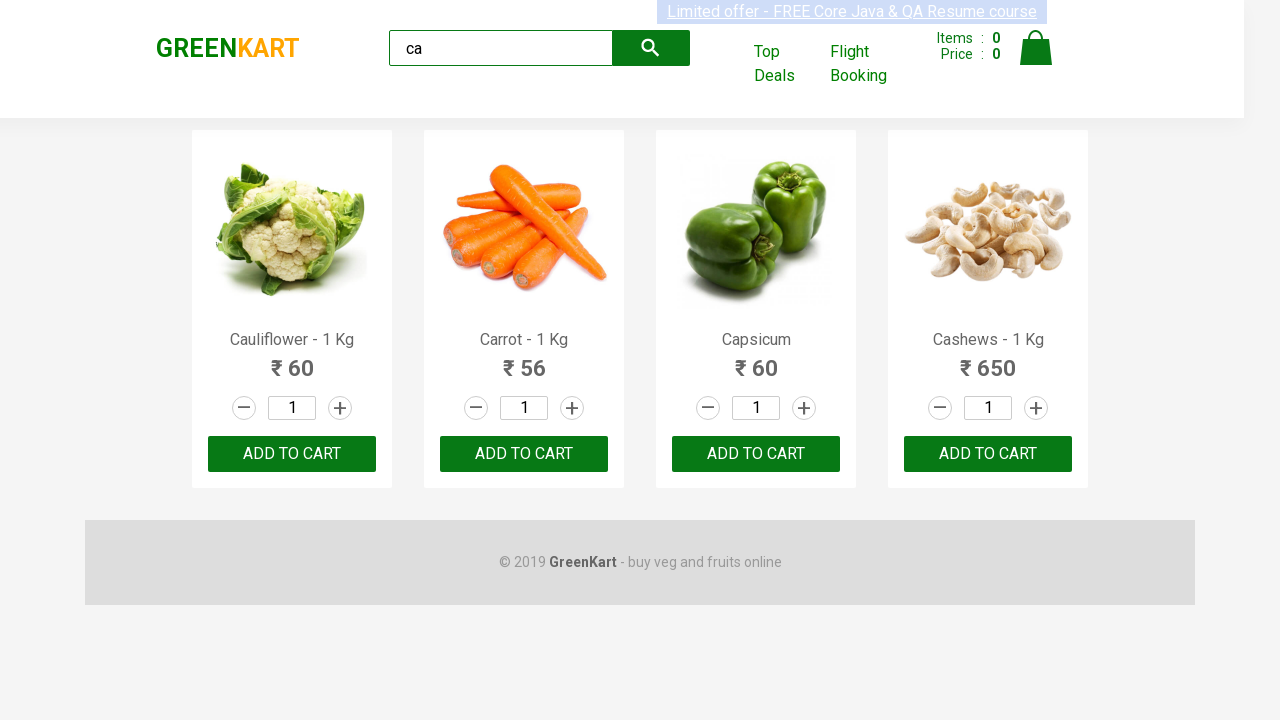

Clicked 'Add to Cart' button for Cashews product at (988, 454) on .products .product >> nth=3 >> button
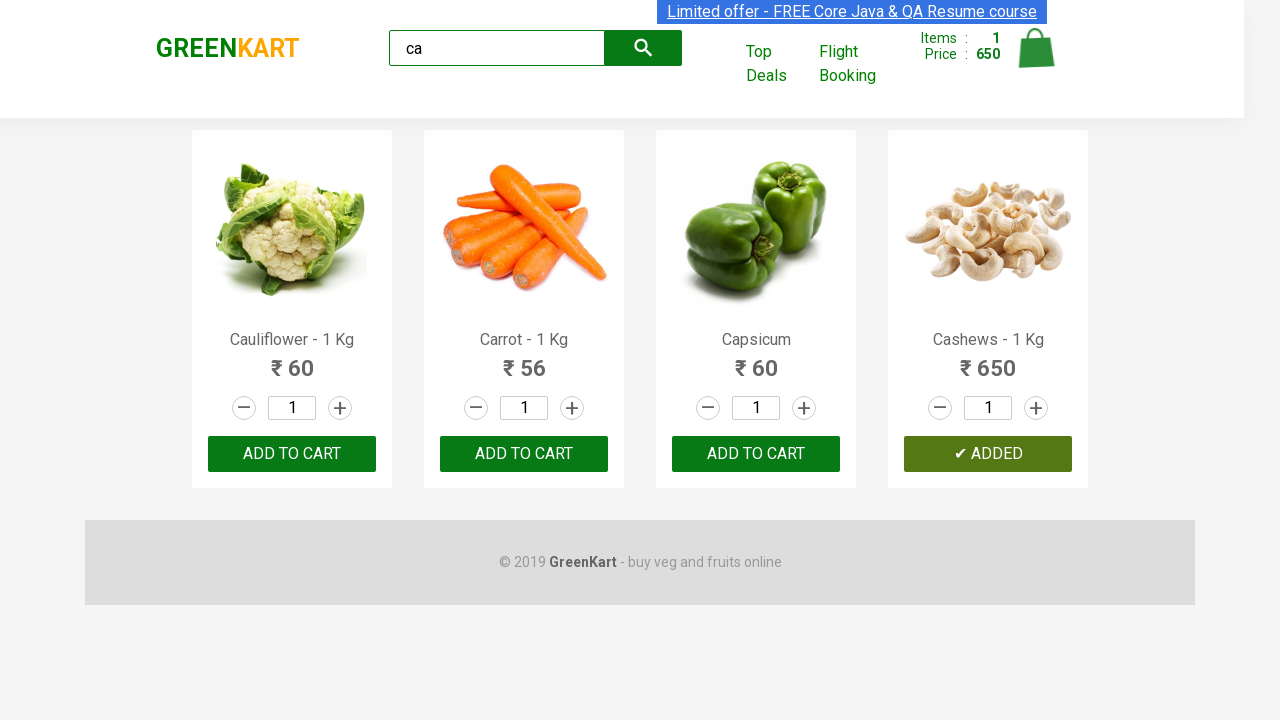

Clicked on cart icon at (1036, 48) on .cart-icon > img
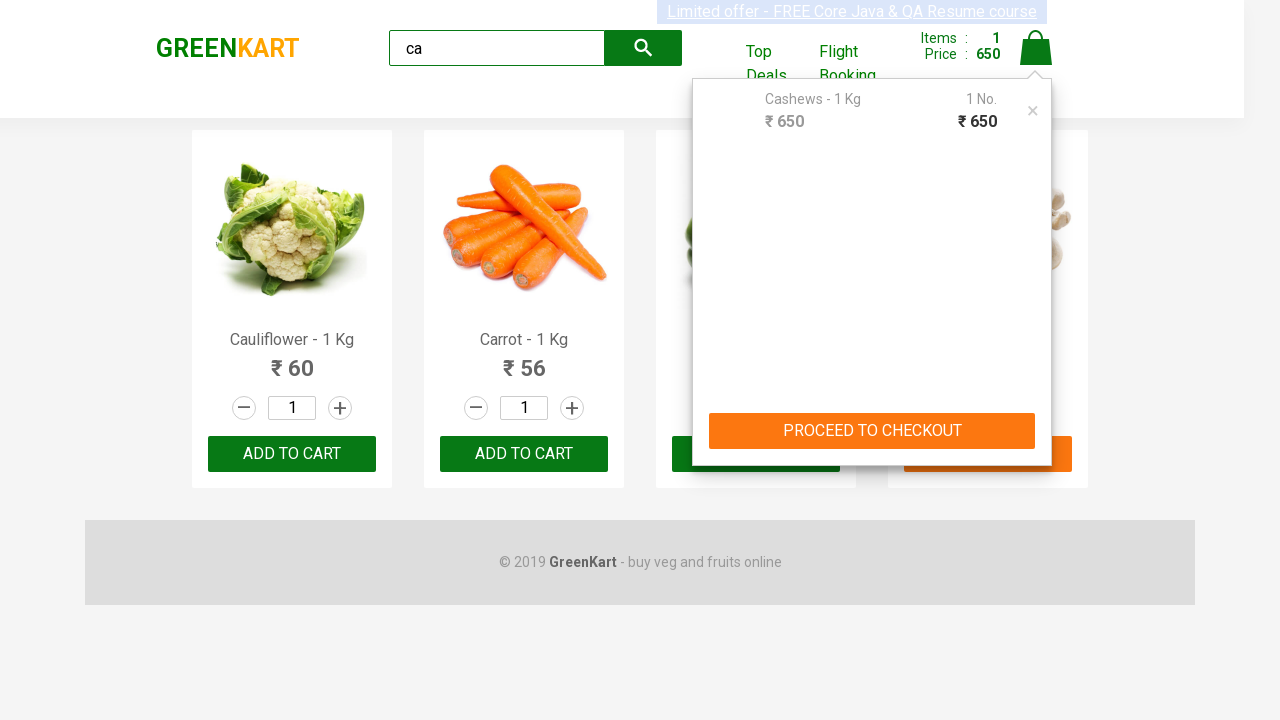

Clicked 'PROCEED TO CHECKOUT' button at (872, 431) on text=PROCEED TO CHECKOUT
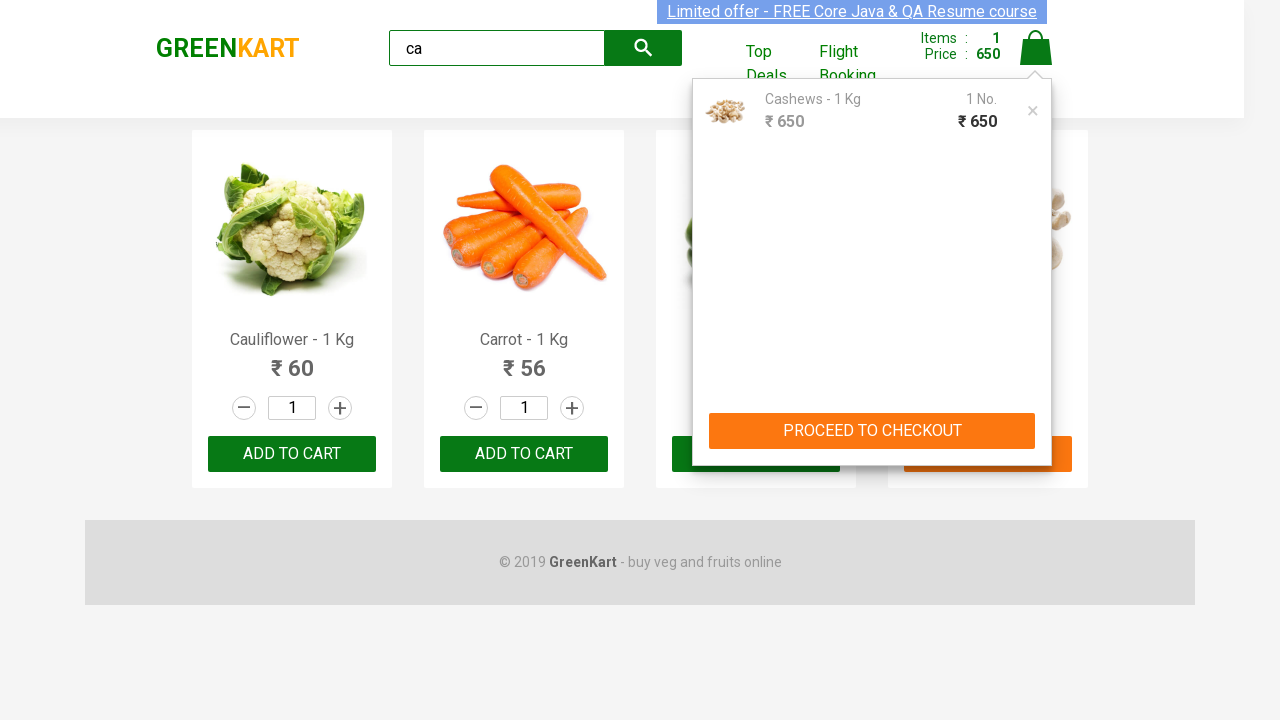

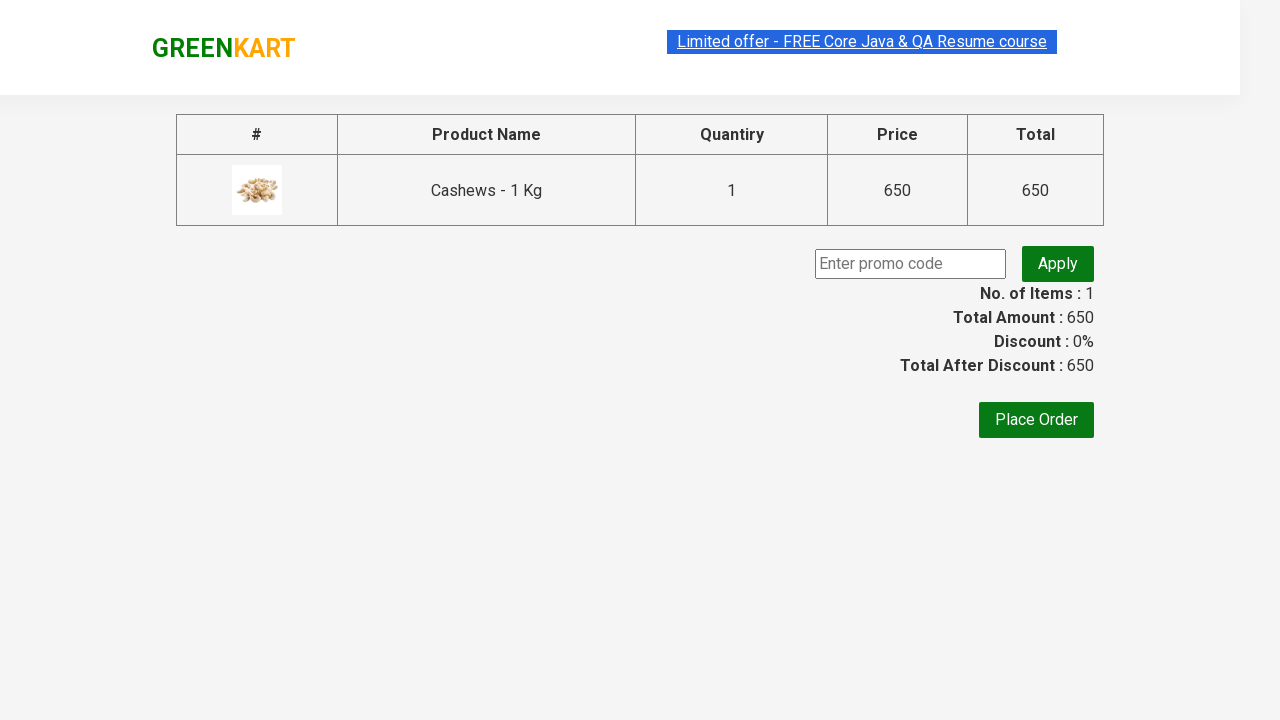